Tests a text input form by filling a textarea with a specific value and submitting the form

Starting URL: https://suninjuly.github.io/text_input_task.html

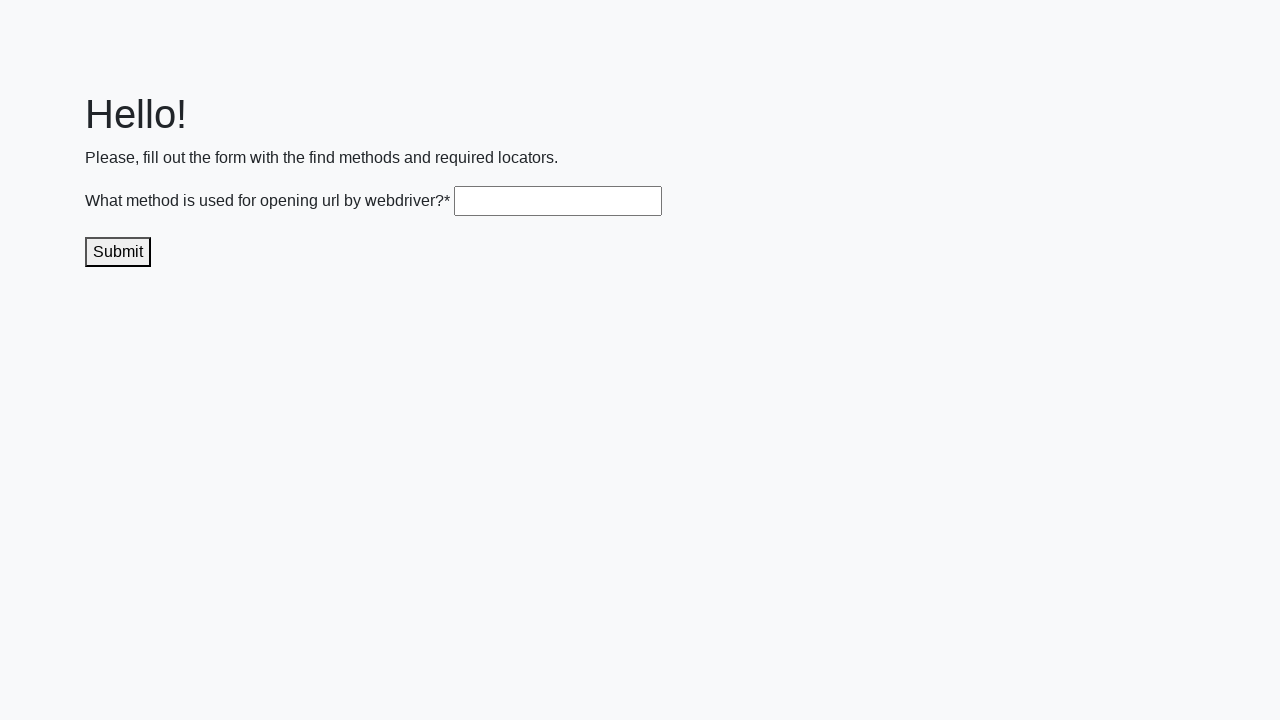

Filled textarea with 'get()' on .textarea
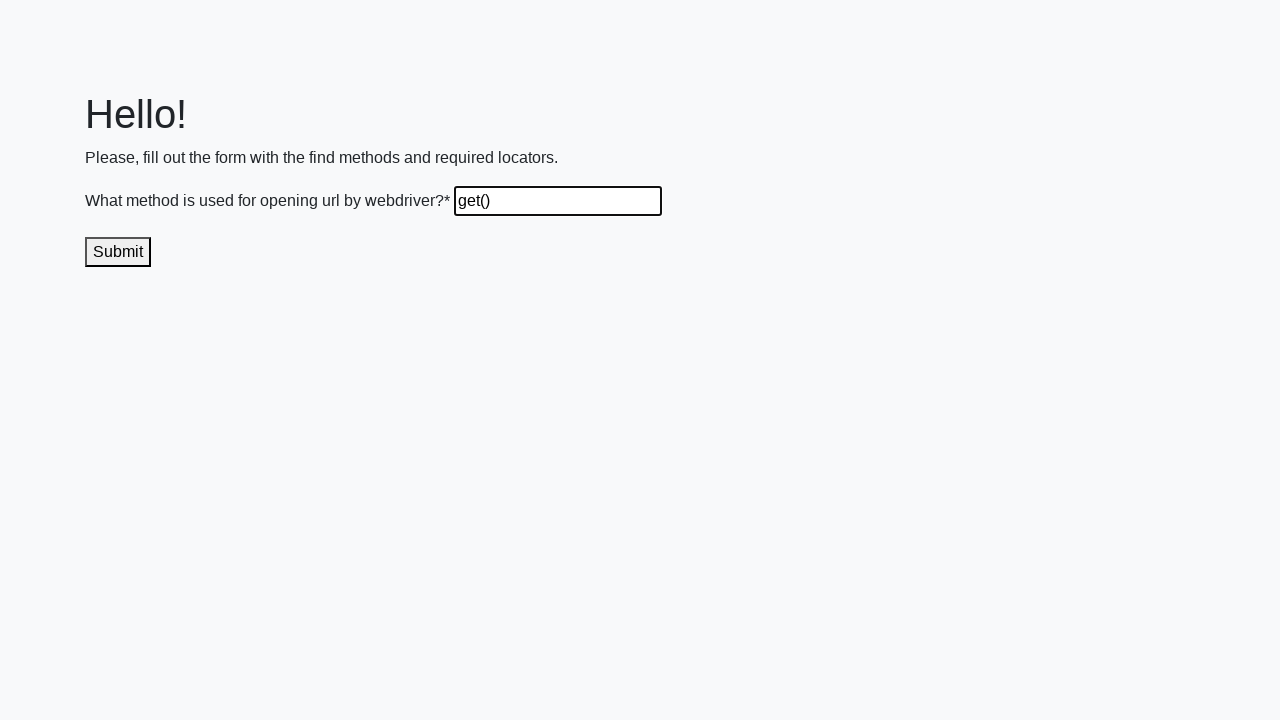

Clicked submit button to submit the form at (118, 252) on .submit-submission
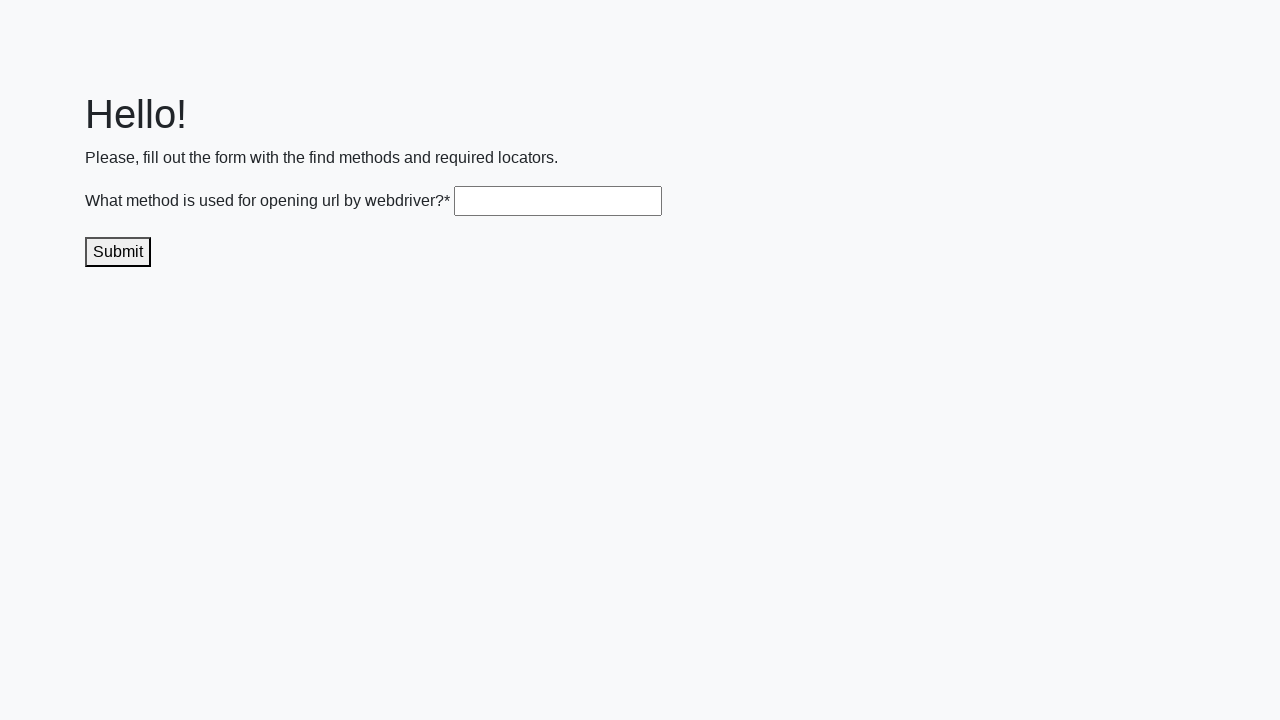

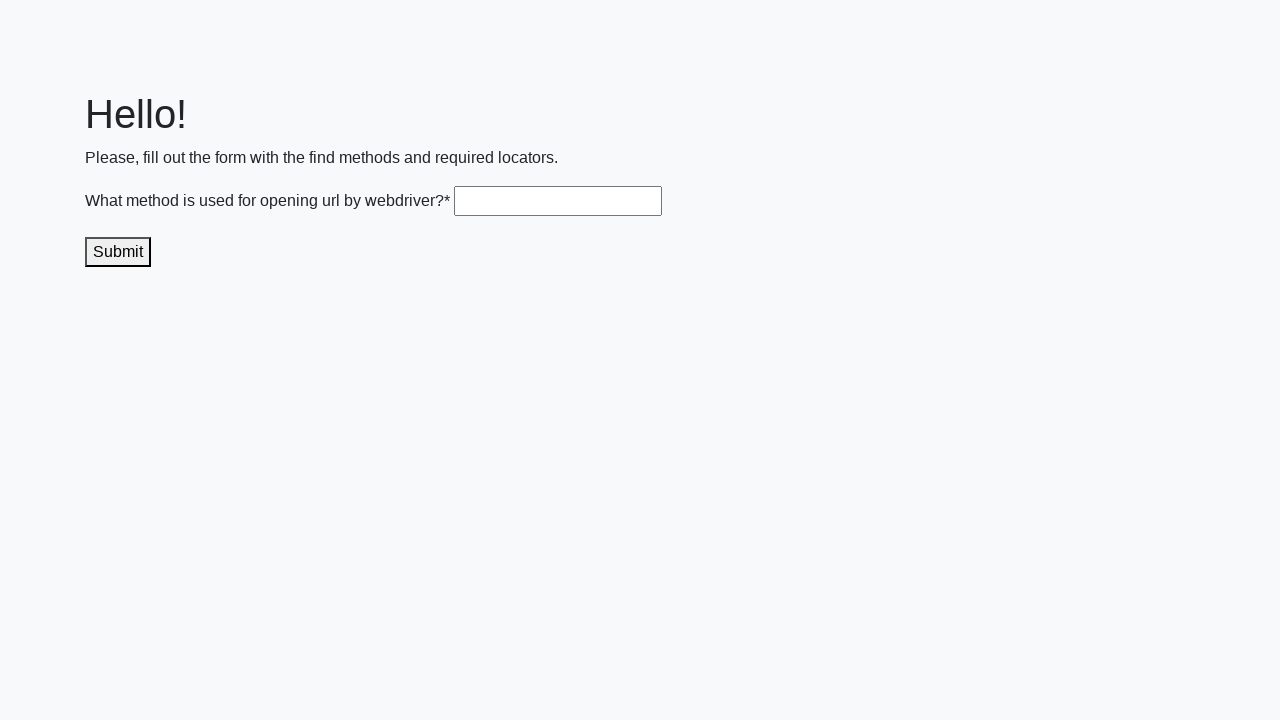